Tests GUI form elements by filling name, email, phone, and address fields on a test automation practice page

Starting URL: https://testautomationpractice.blogspot.com/

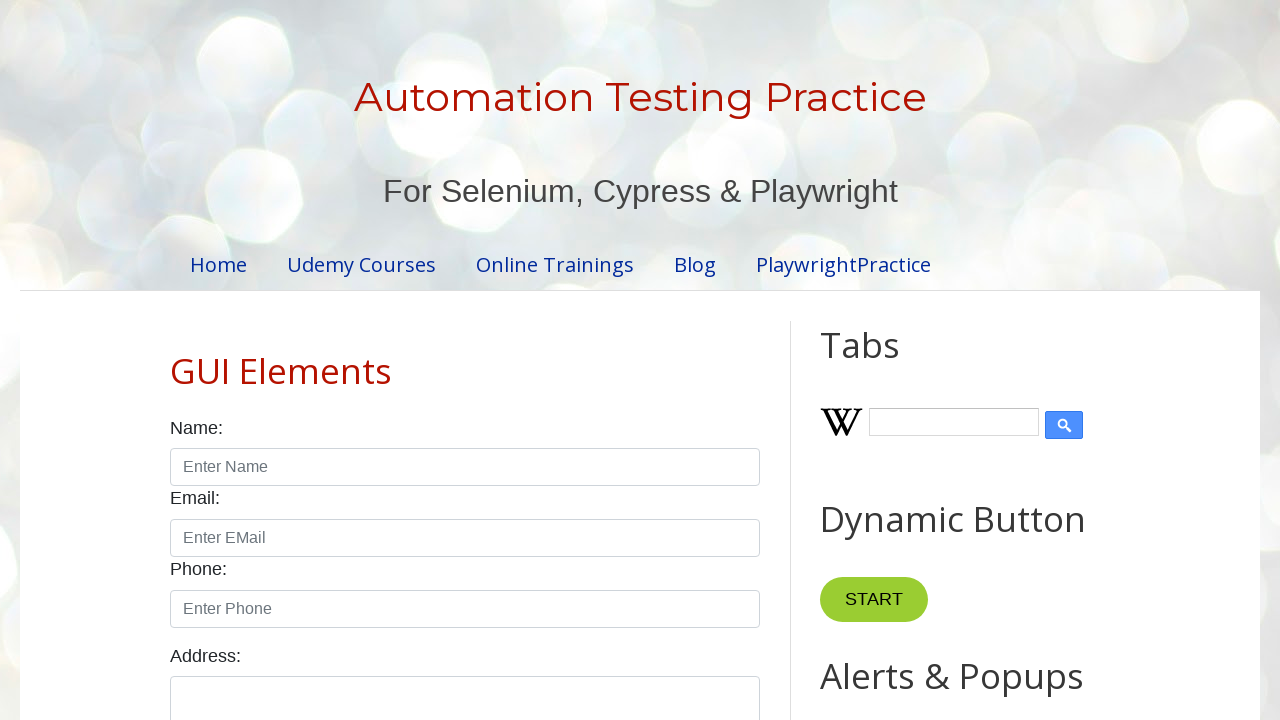

Filled name field with 'Praveena' on input#name
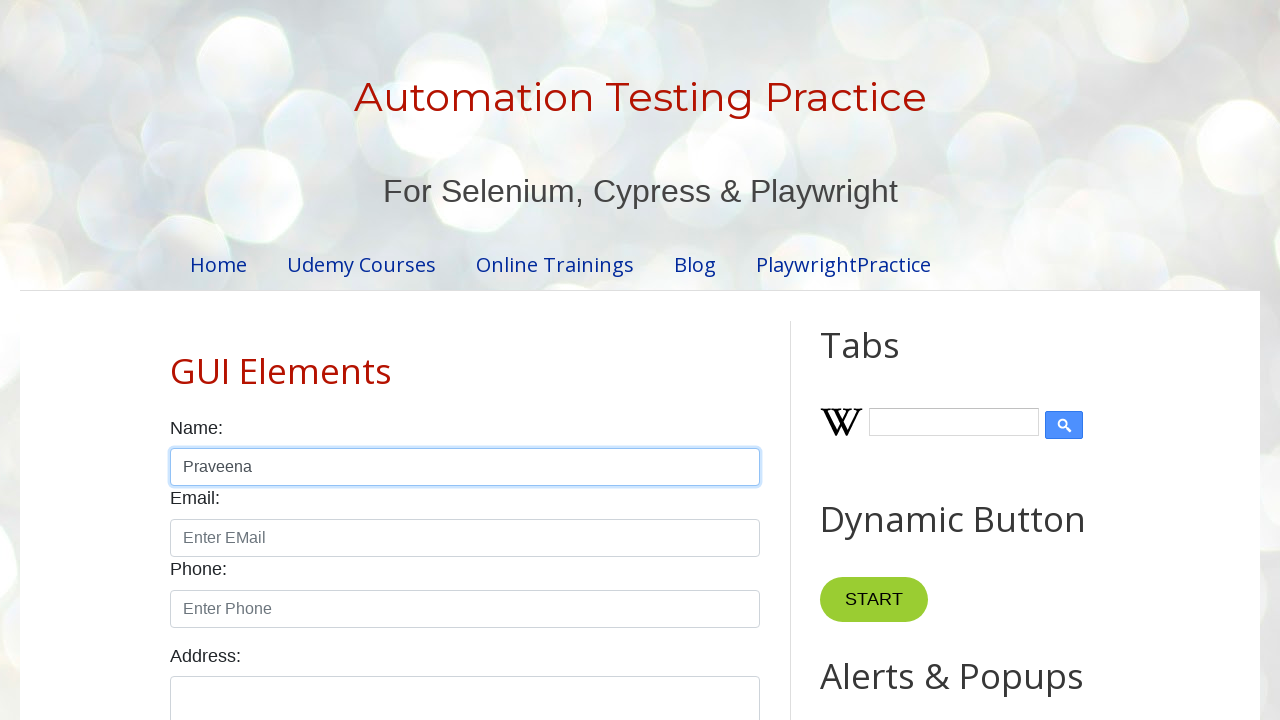

Filled email field with 'Pree@gmail.com' on input#email
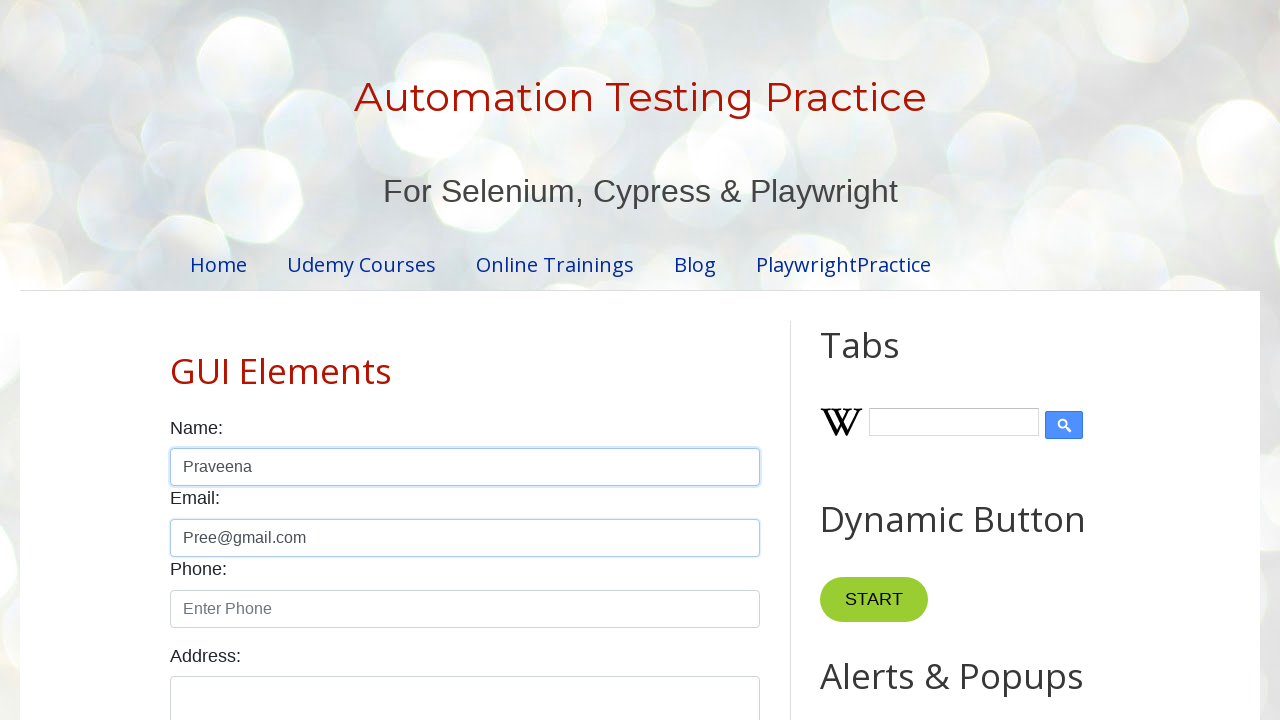

Filled phone field with '0761001236' on input#phone
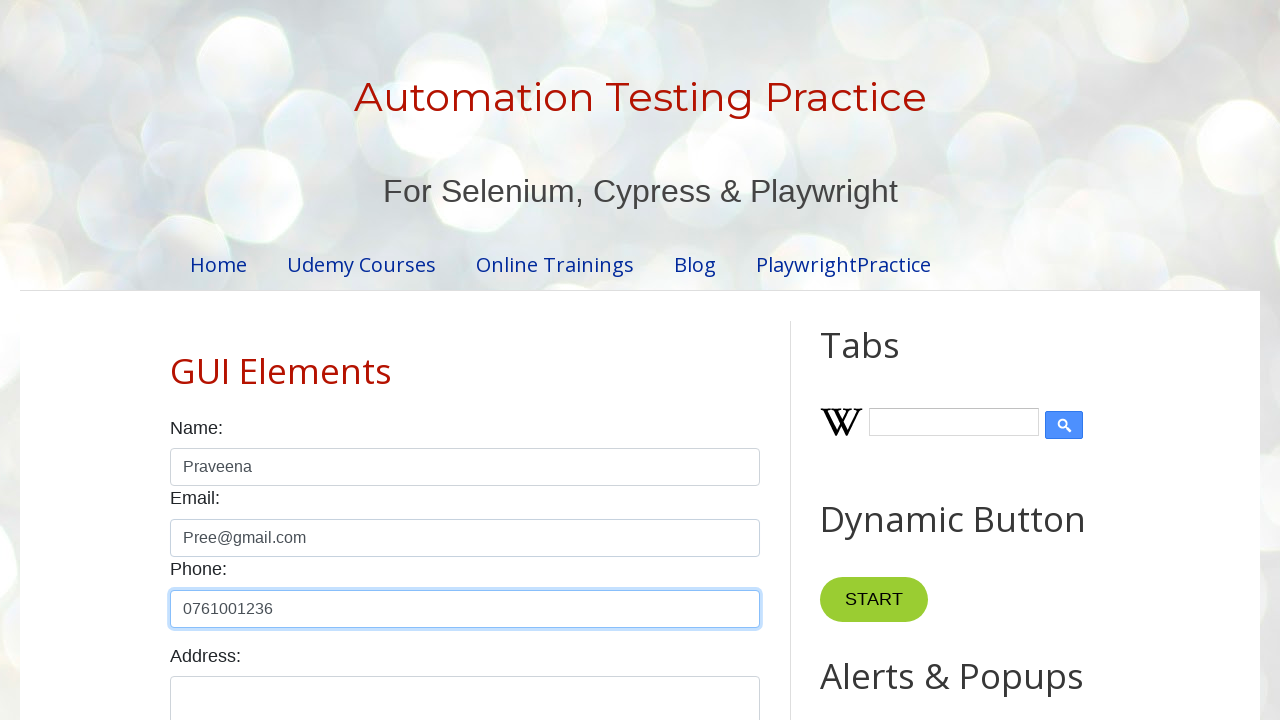

Filled address field with 'No:111/B,Thammita,Makevita' on textarea#textarea
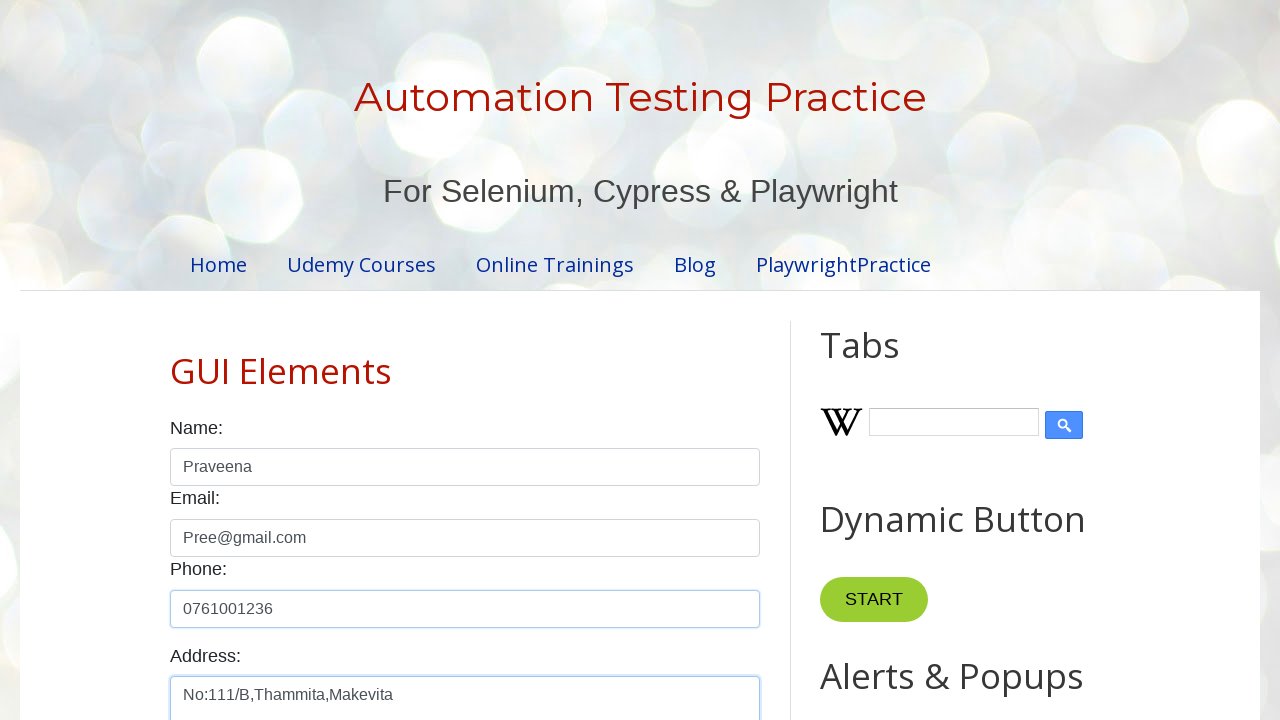

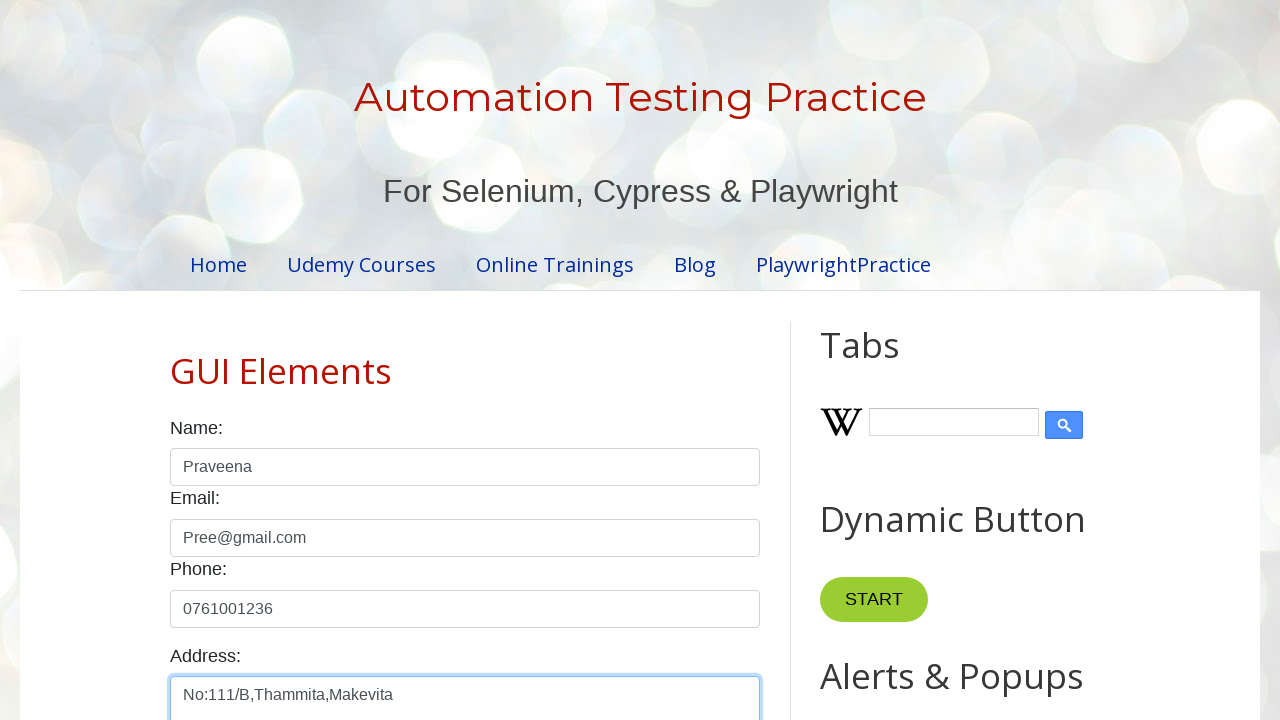